Tests opting out of A/B tests by adding an Optimizely opt-out cookie after visiting the page, then refreshing to verify the opt-out takes effect.

Starting URL: http://the-internet.herokuapp.com/abtest

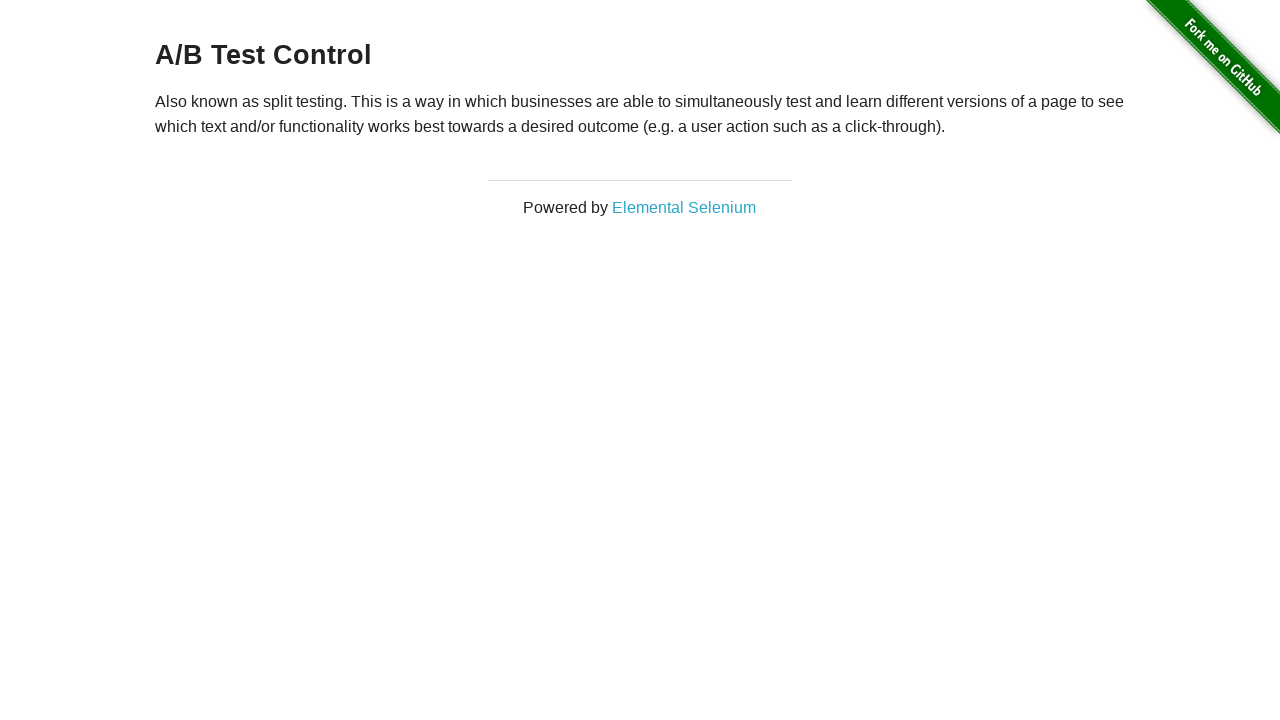

Located h3 heading element
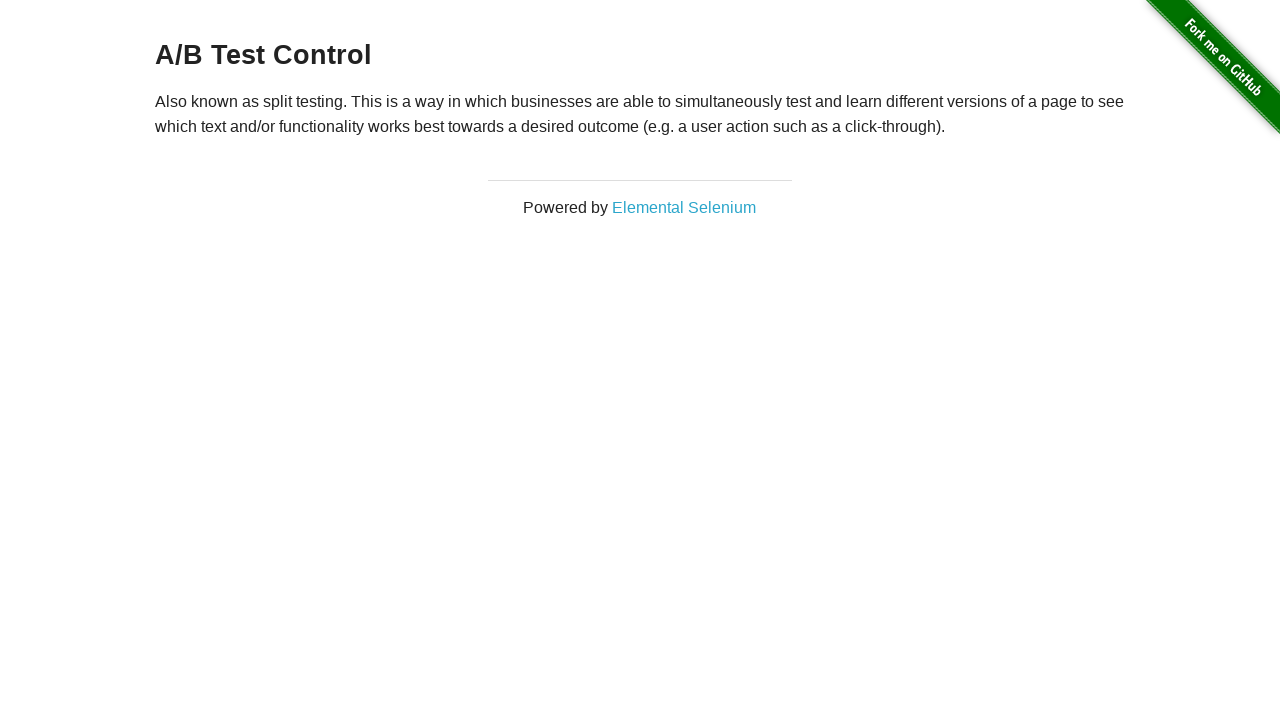

Retrieved h3 heading text content
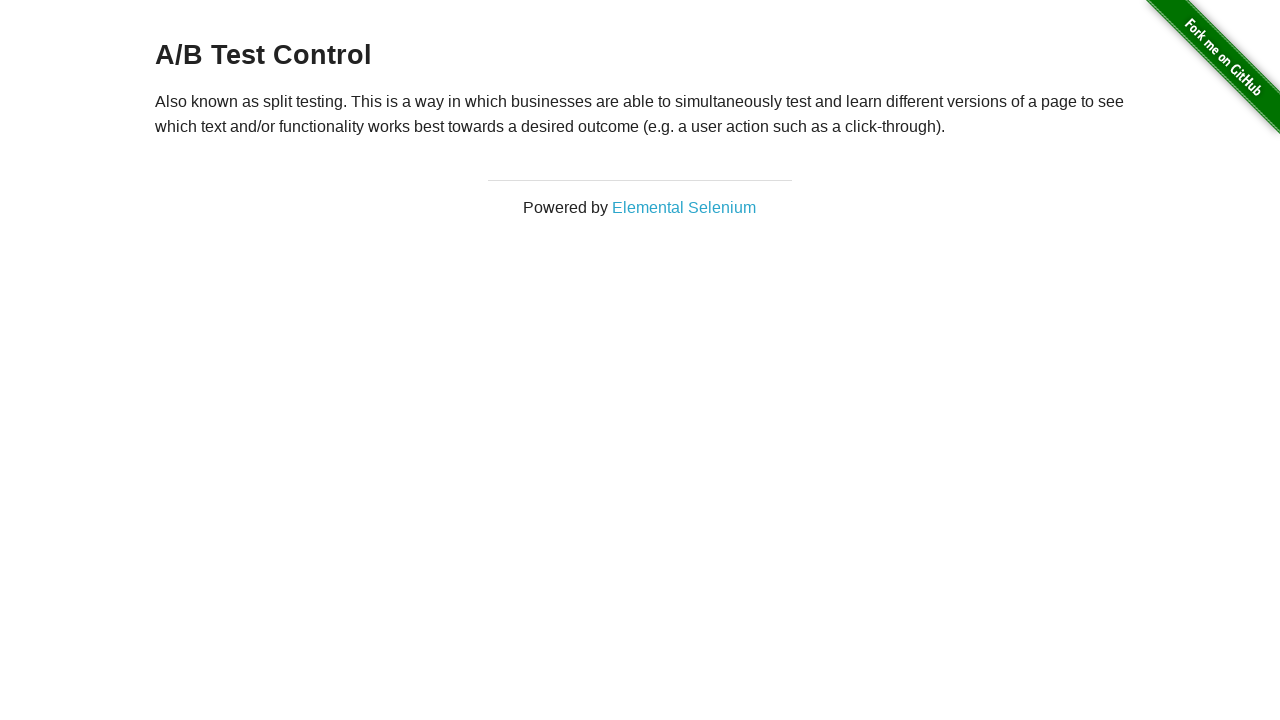

Verified that heading text starts with 'A/B Test' - user is in A/B test group
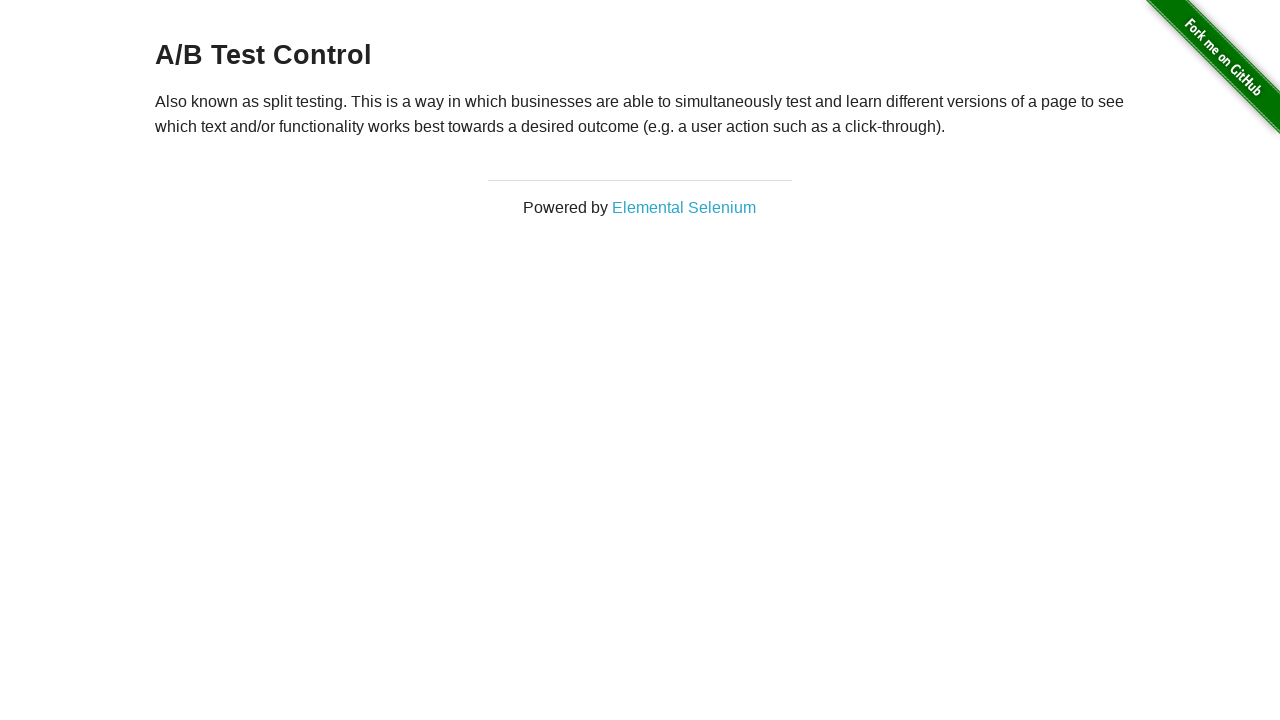

Added Optimizely opt-out cookie to context
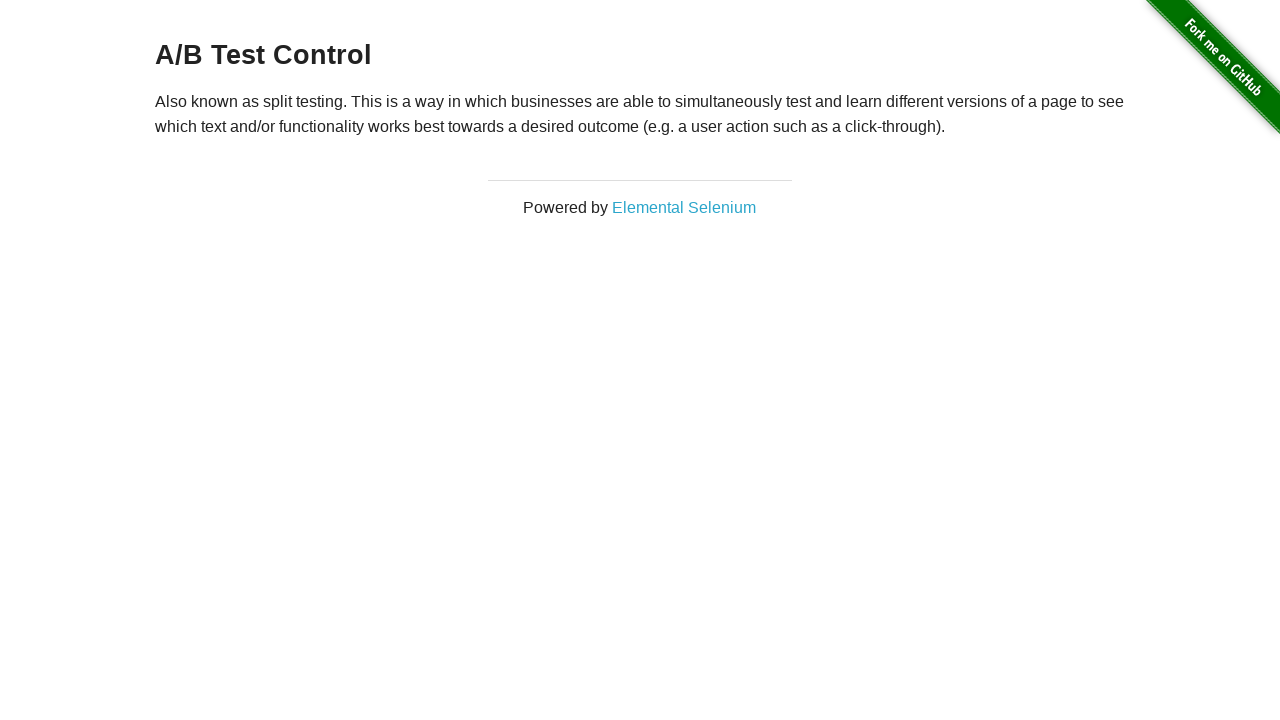

Reloaded page to apply opt-out cookie
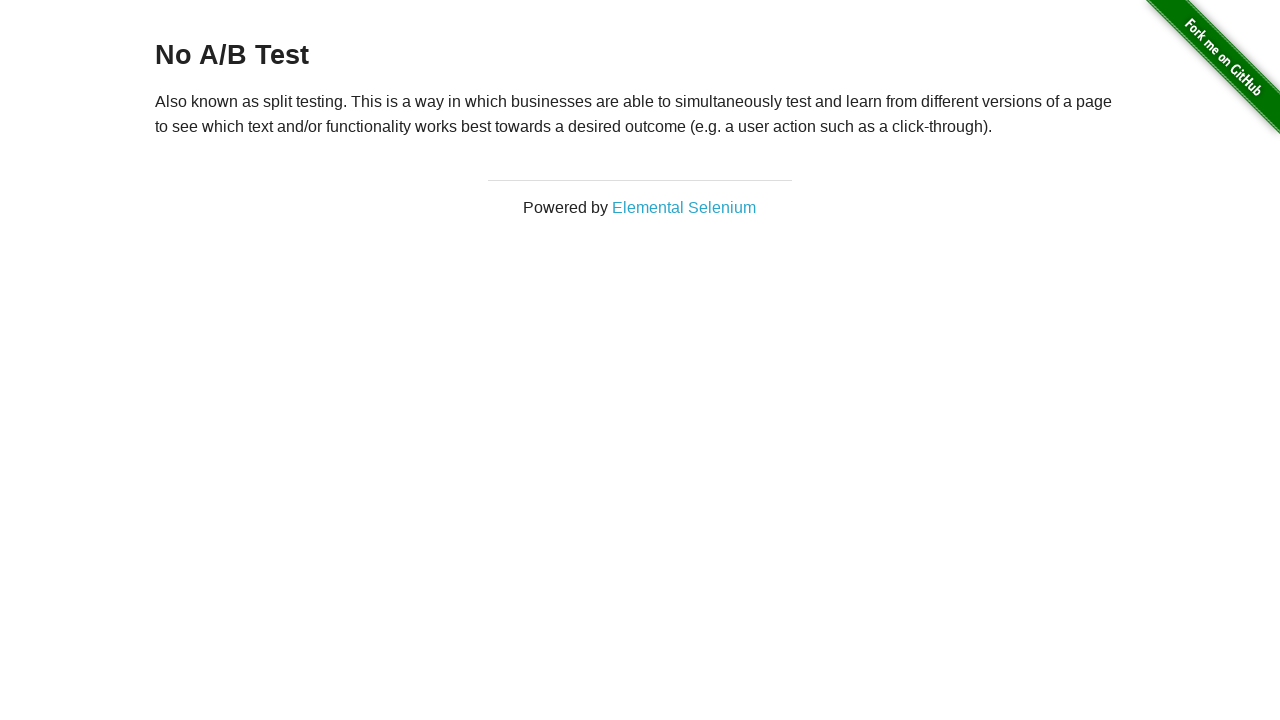

Retrieved h3 heading text content after page reload
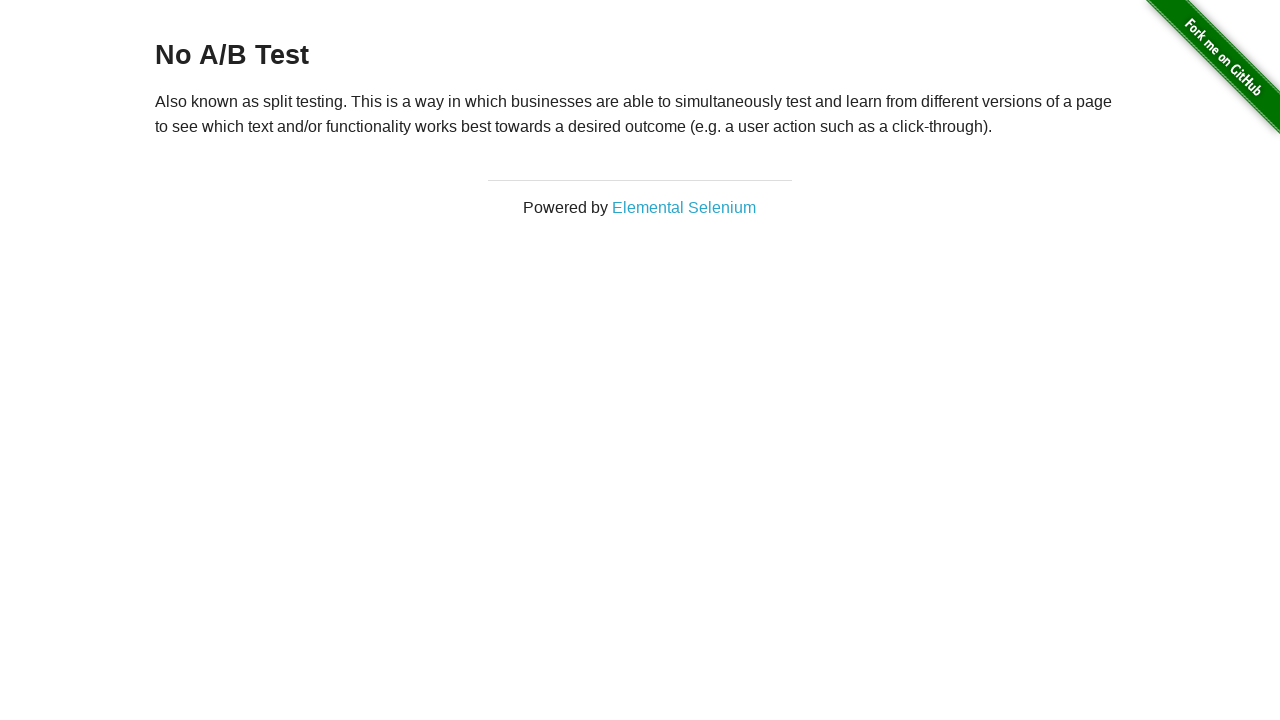

Verified that heading text is 'No A/B Test' - opt-out cookie took effect successfully
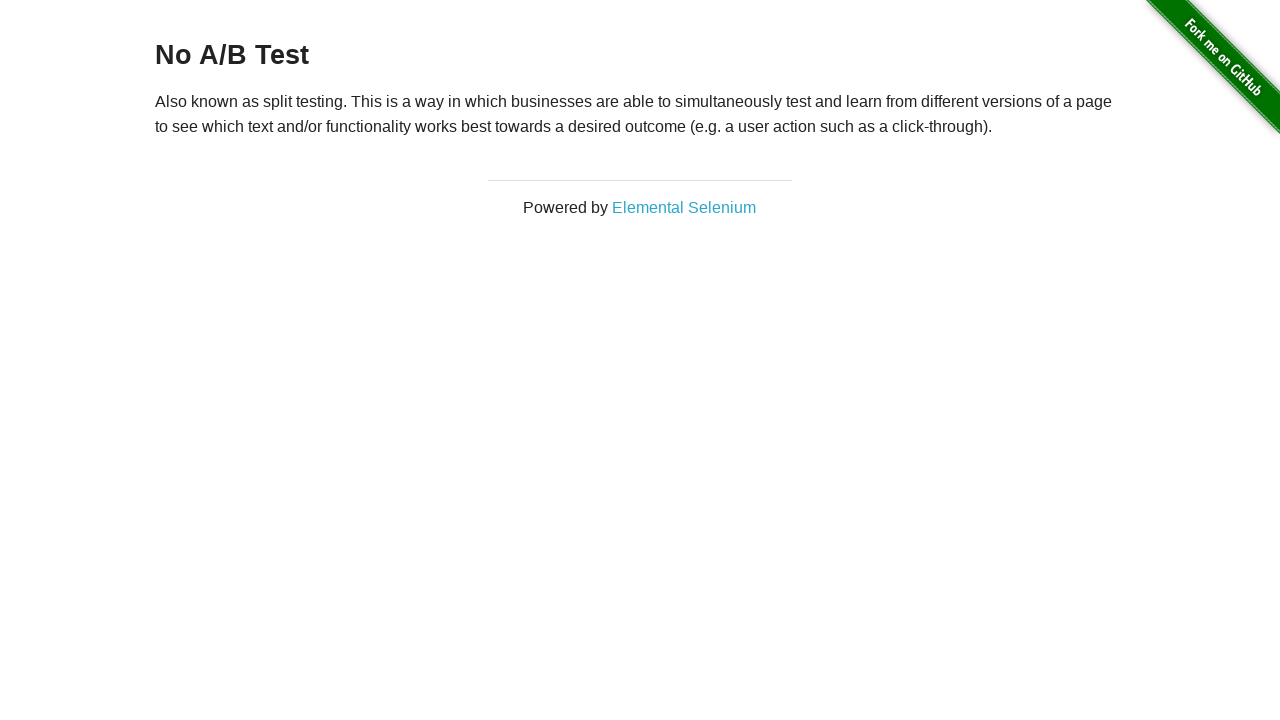

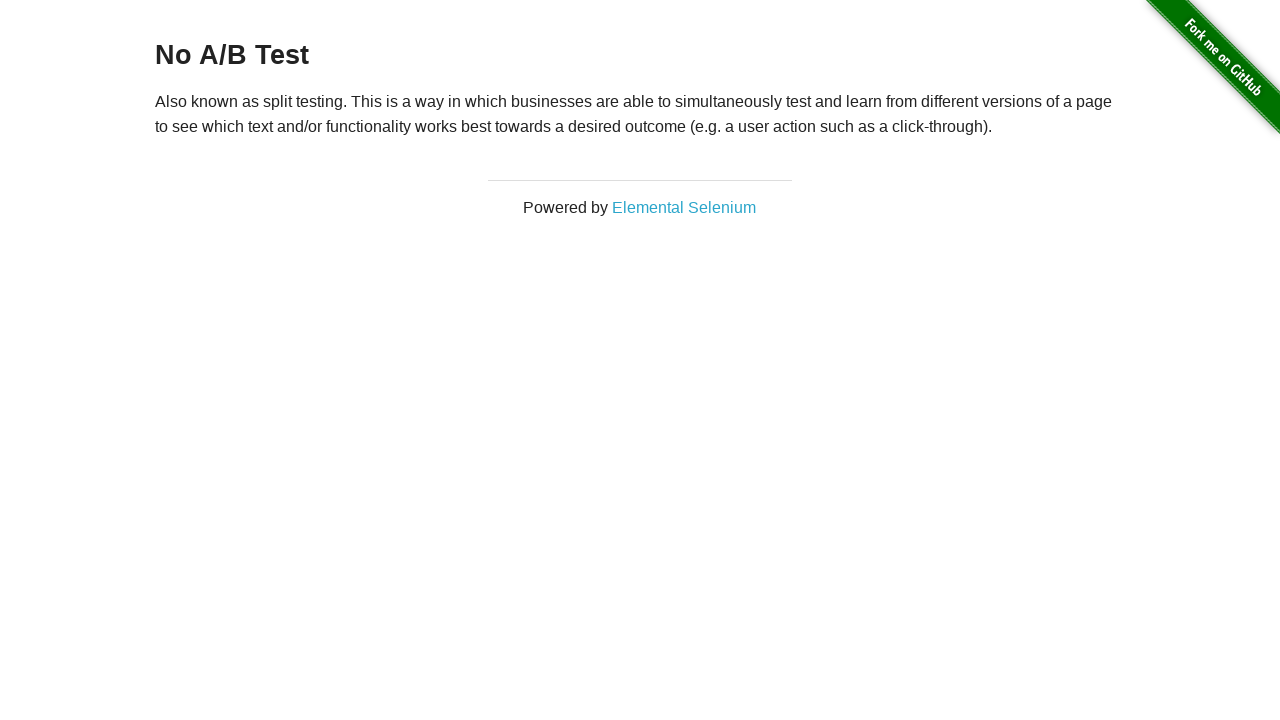